Tests editing a row with invalid number format in age and salary fields

Starting URL: https://demoqa.com/webtables

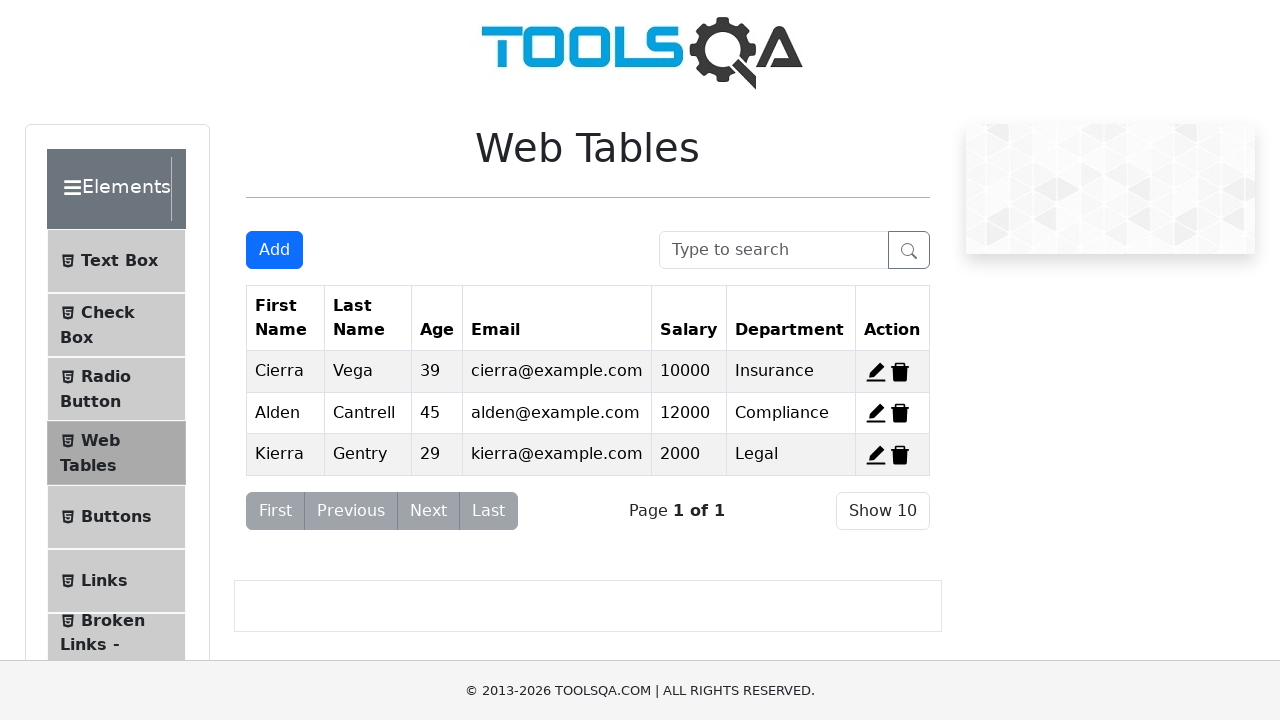

Clicked edit button on first row at (876, 372) on #edit-record-1
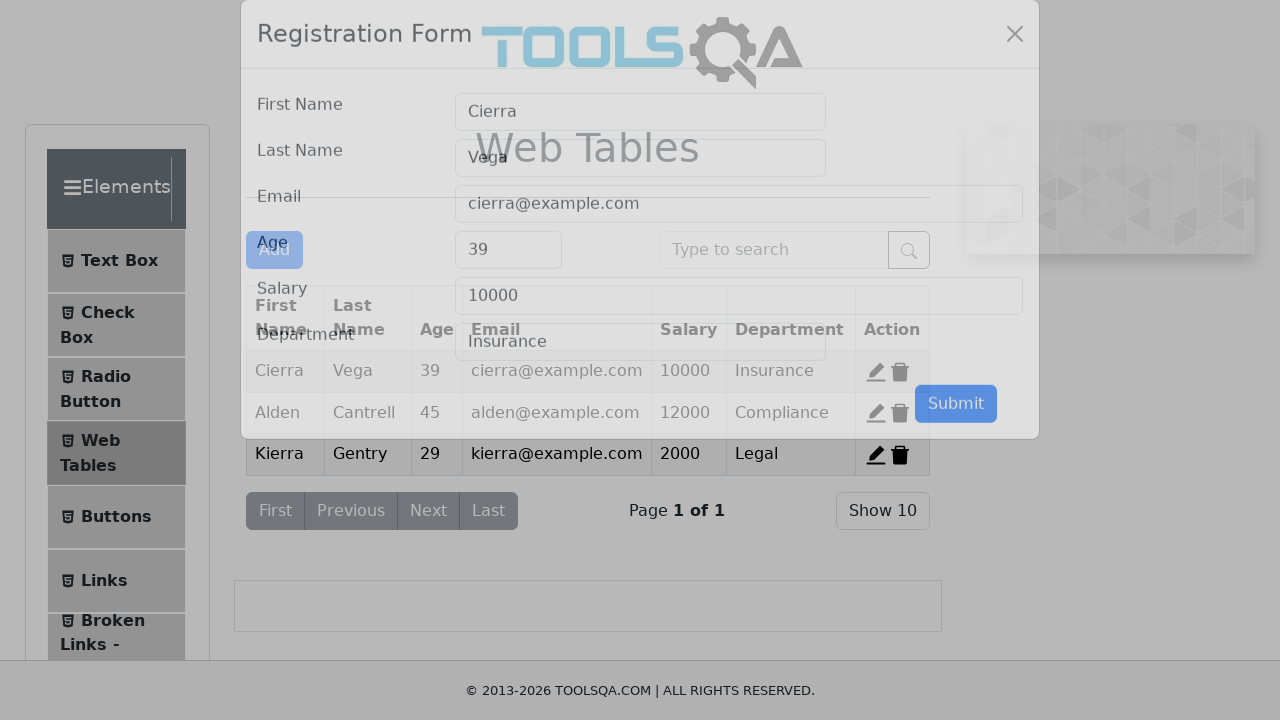

Filled first name field with 'Nurul' on #firstName
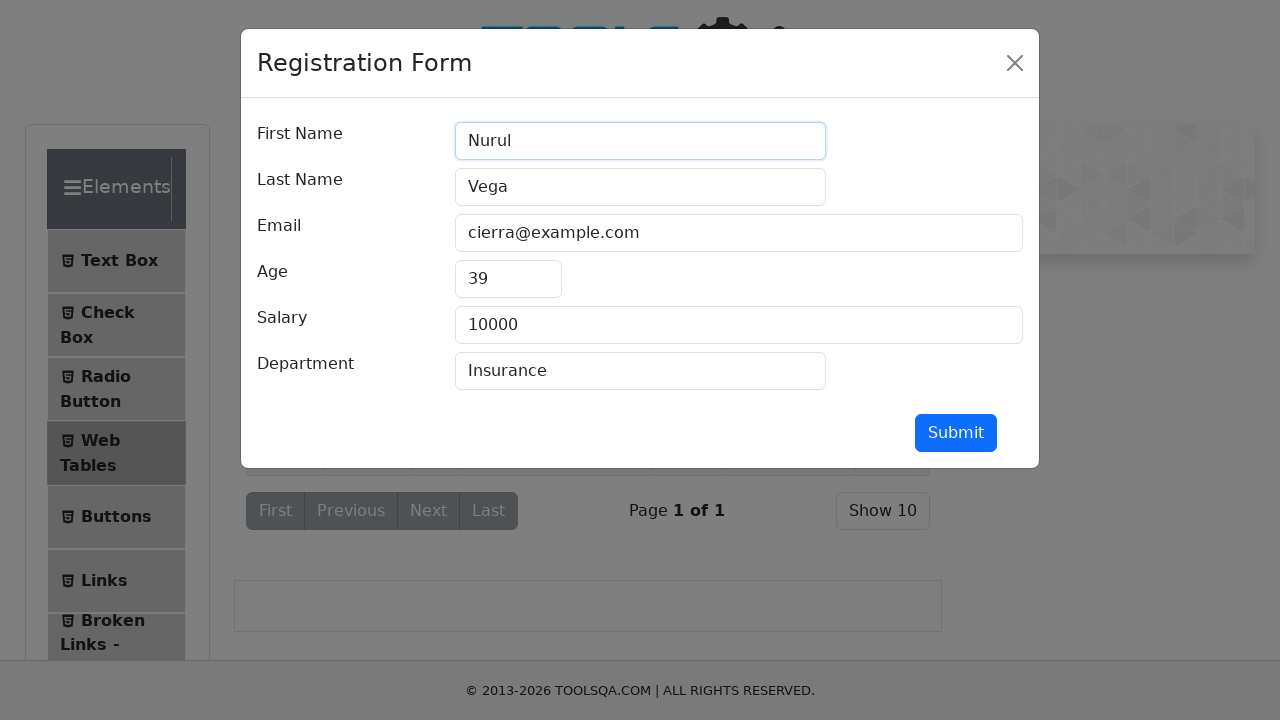

Filled last name field with 'Arifin' on #lastName
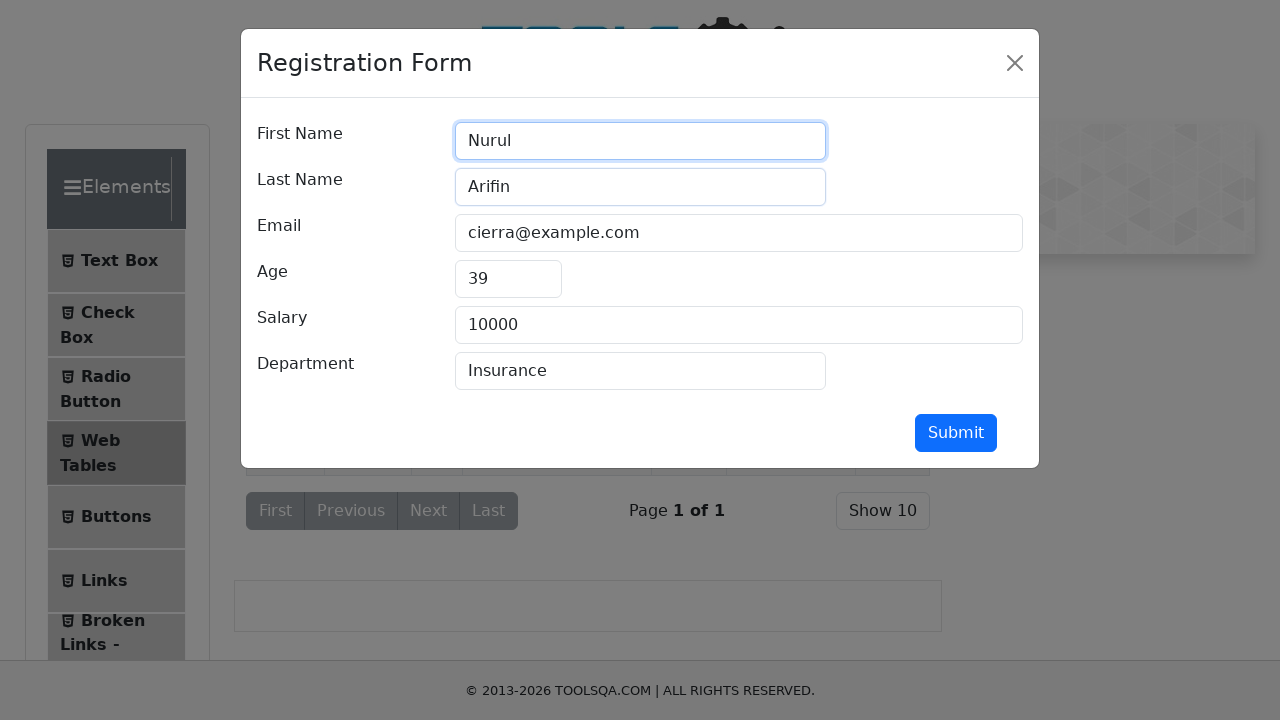

Filled email field with 'edituser99@example.com' on #userEmail
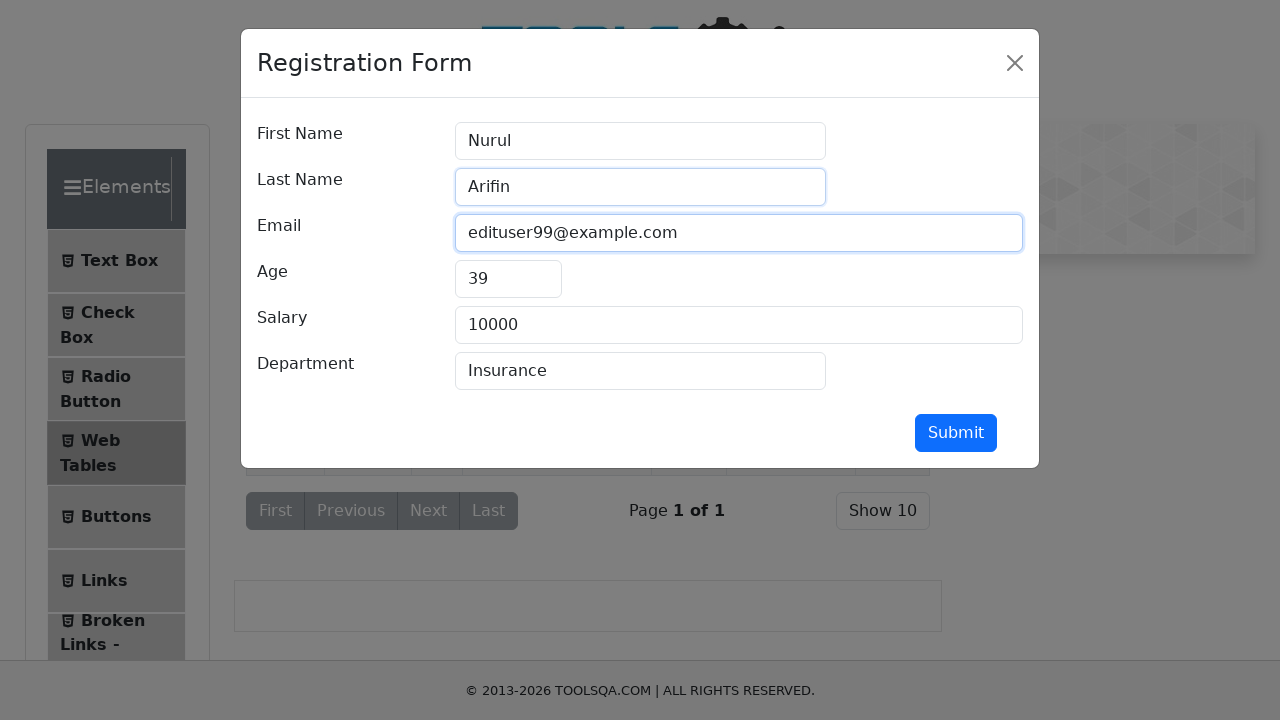

Filled age field with invalid value 'ab' on #age
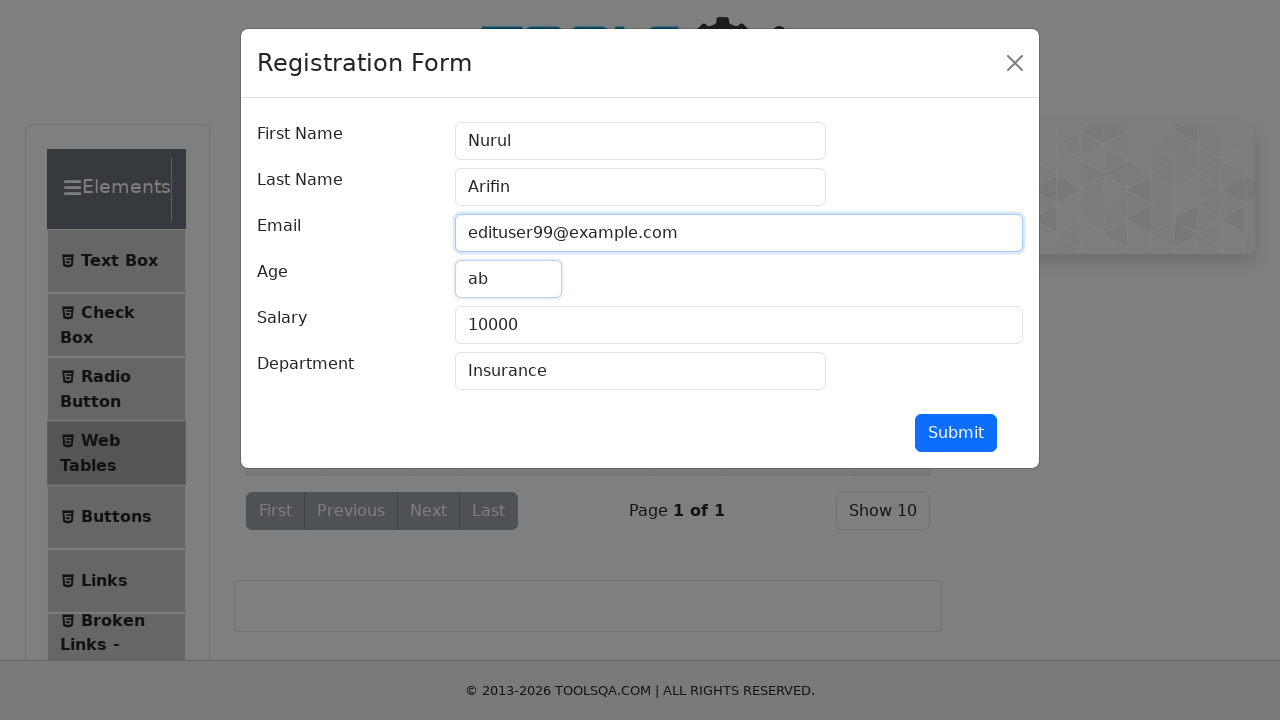

Filled salary field with invalid value 'def' on #salary
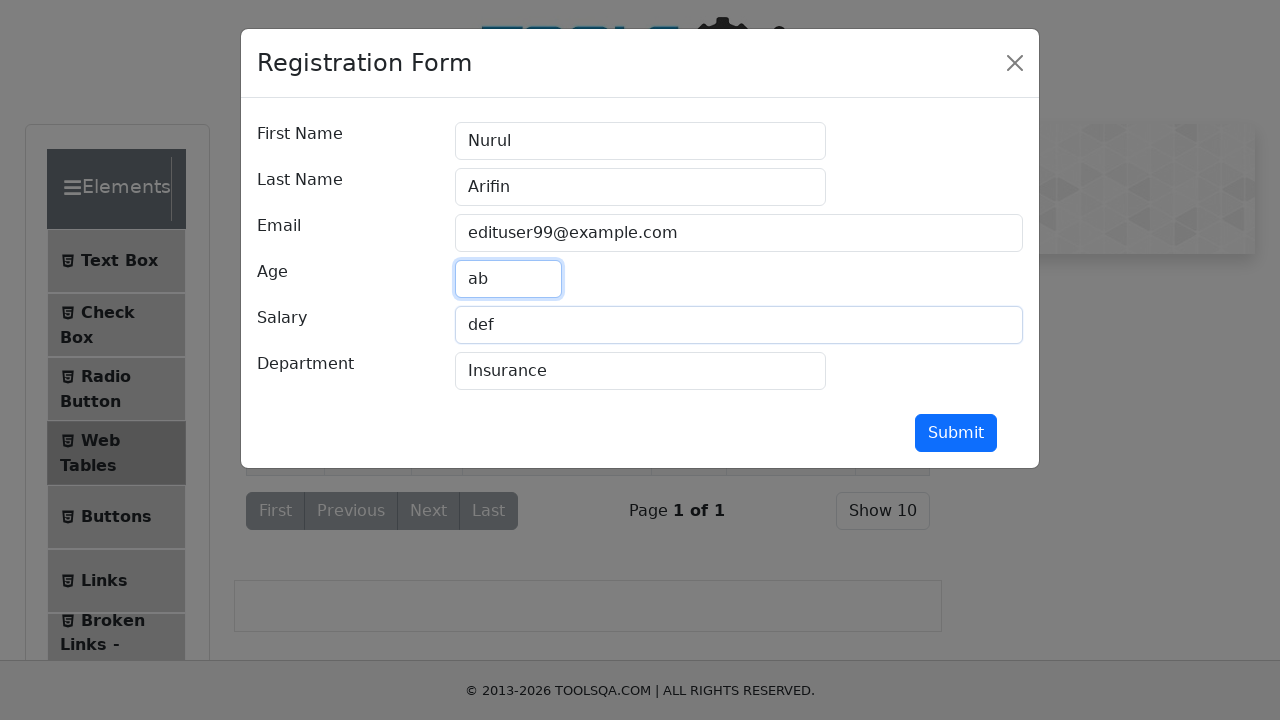

Filled department field with 'Dev.' on #department
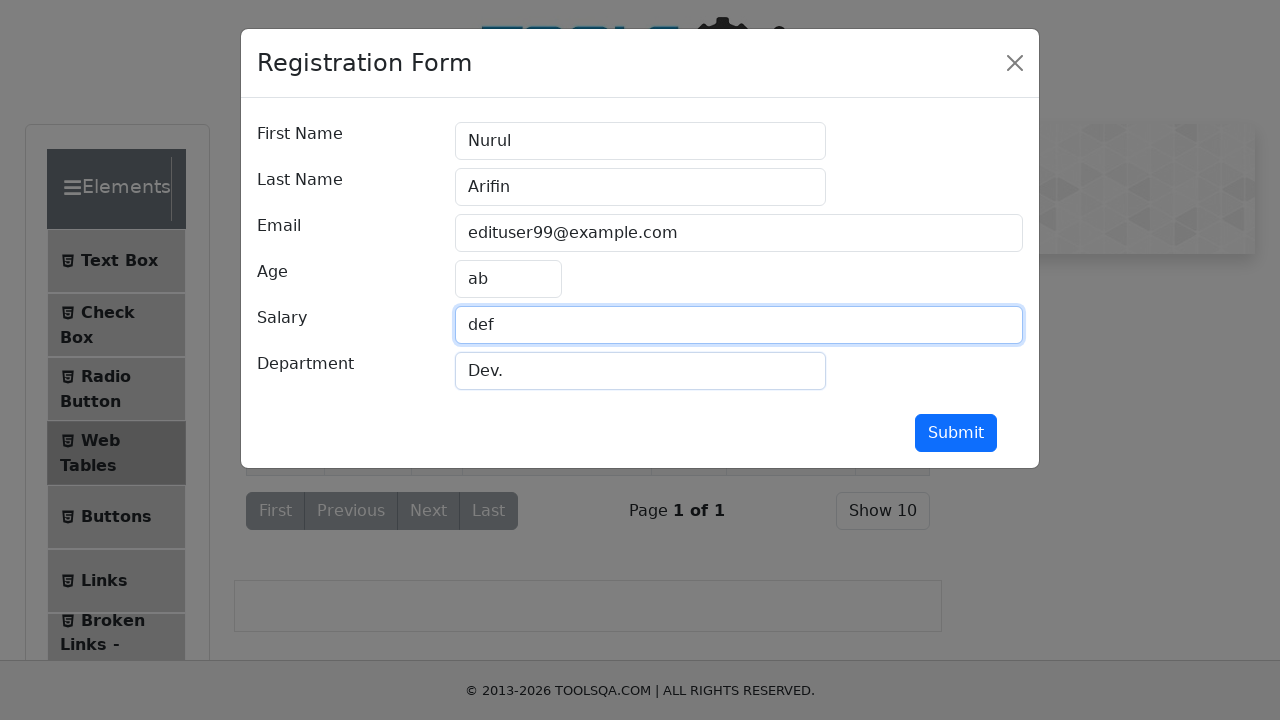

Clicked Submit button to submit form with invalid data at (956, 433) on #submit
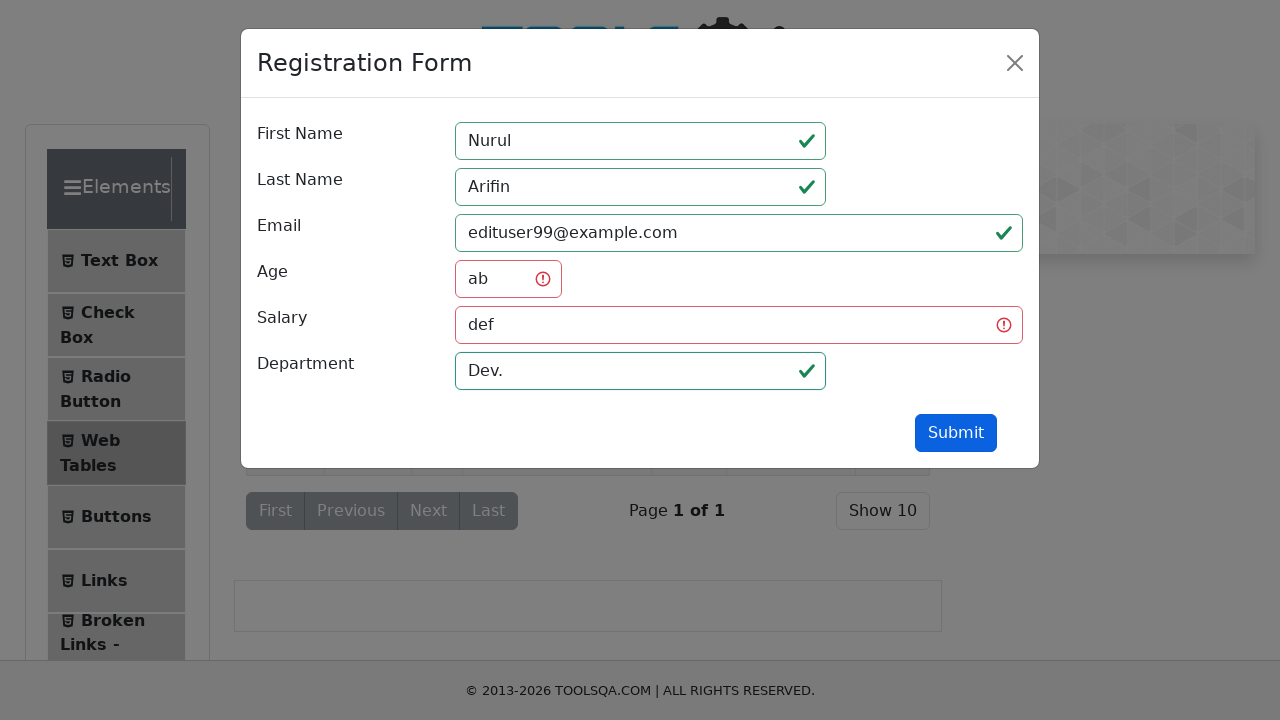

Verified age field shows invalid state
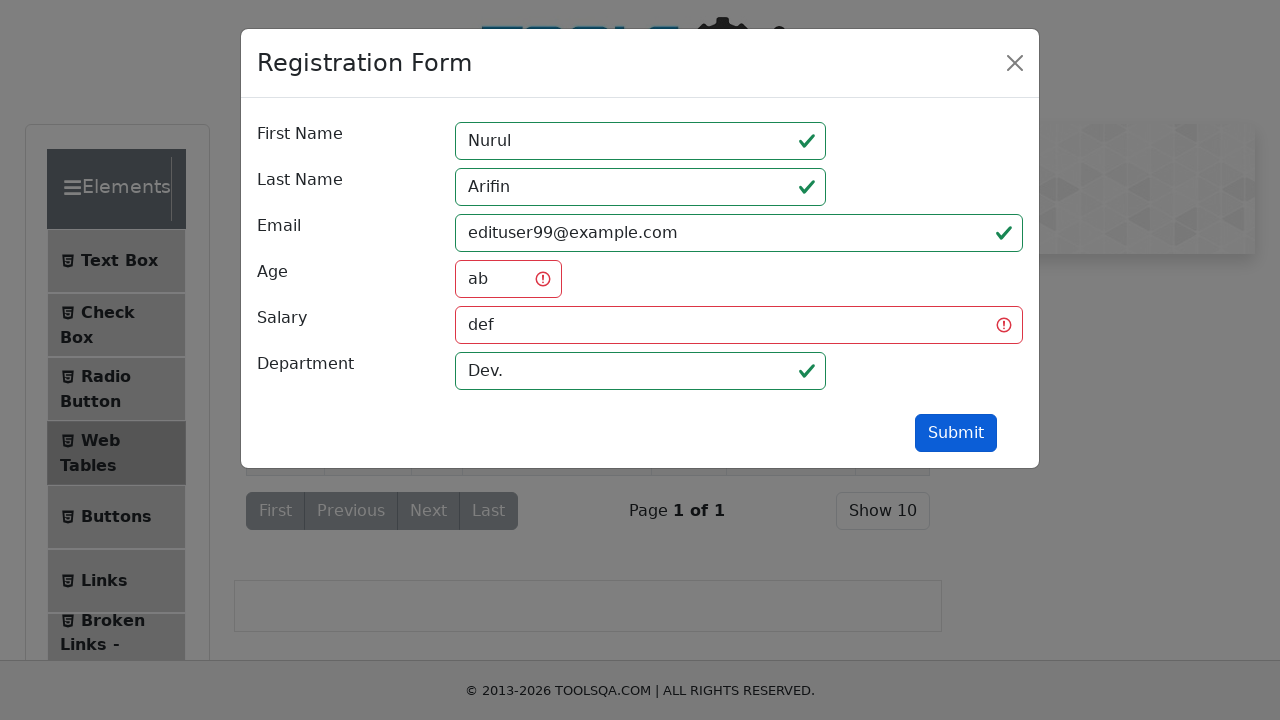

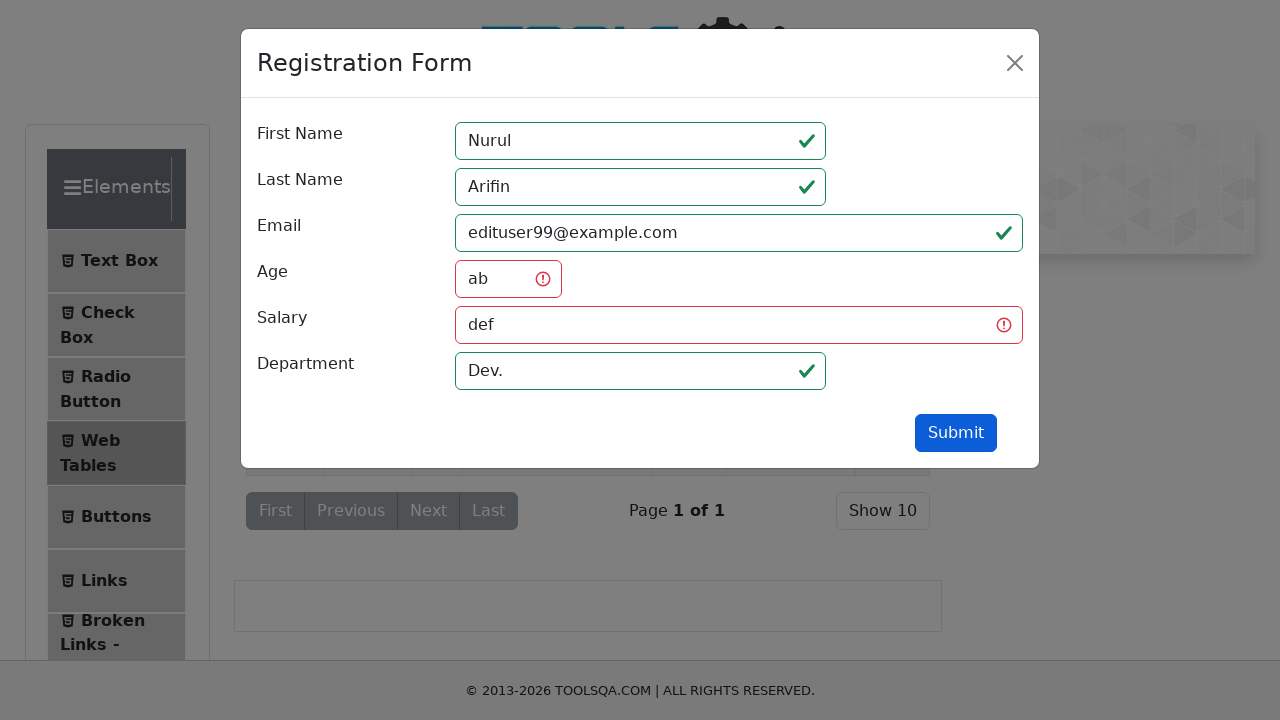